Tests that the "Visible After 5 Seconds" button appears after a delay and verifies it becomes visible and enabled

Starting URL: https://demoqa.com/dynamic-properties

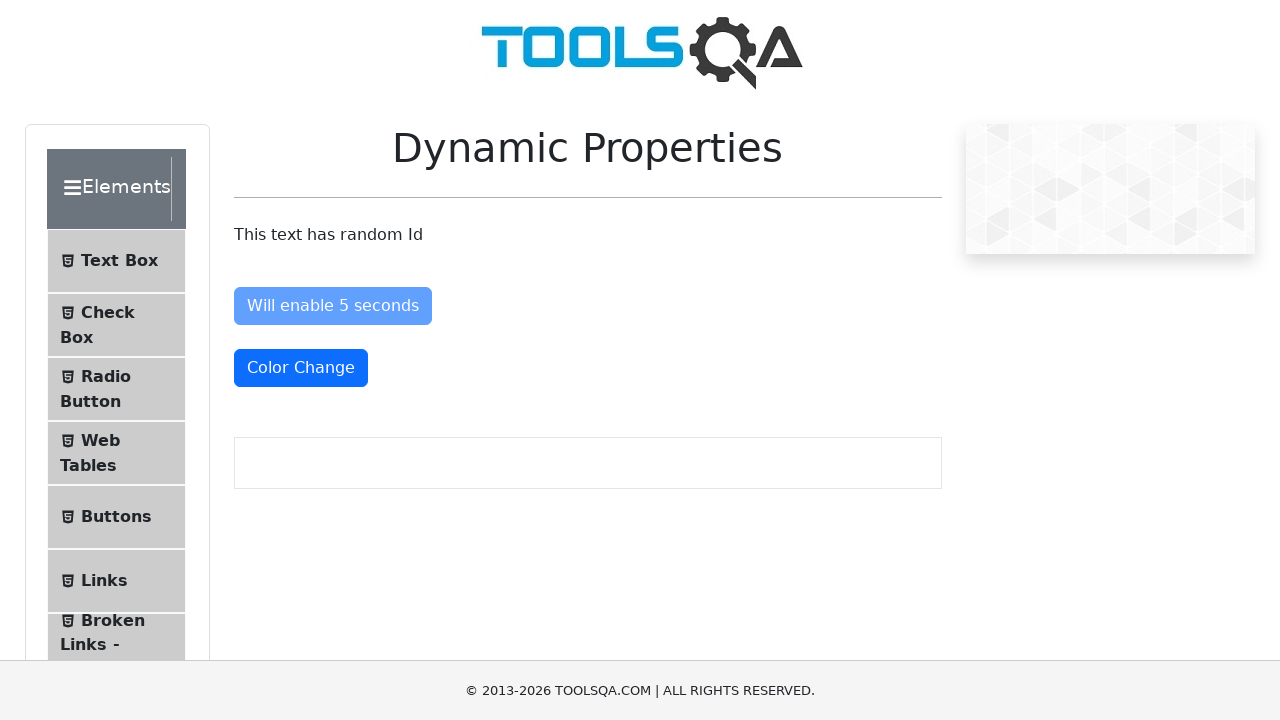

Waited for 'Visible After 5 Seconds' button to become visible
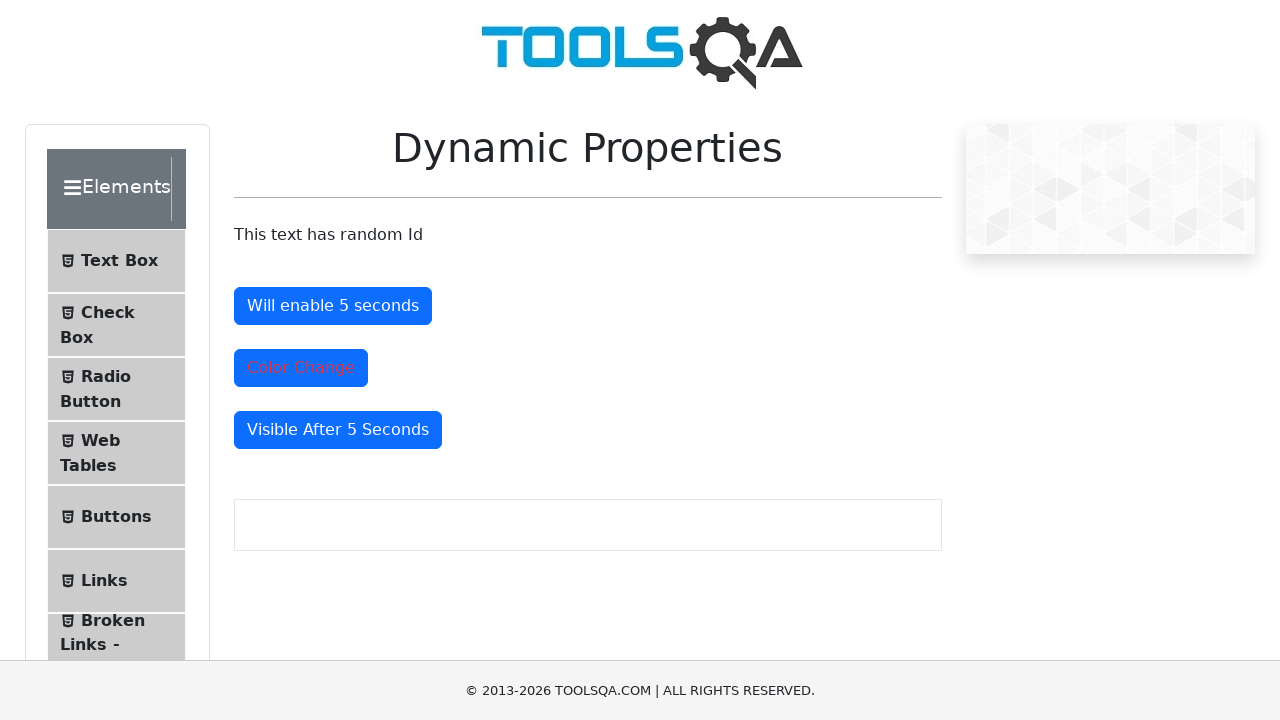

Verified 'Visible After 5 Seconds' button is visible
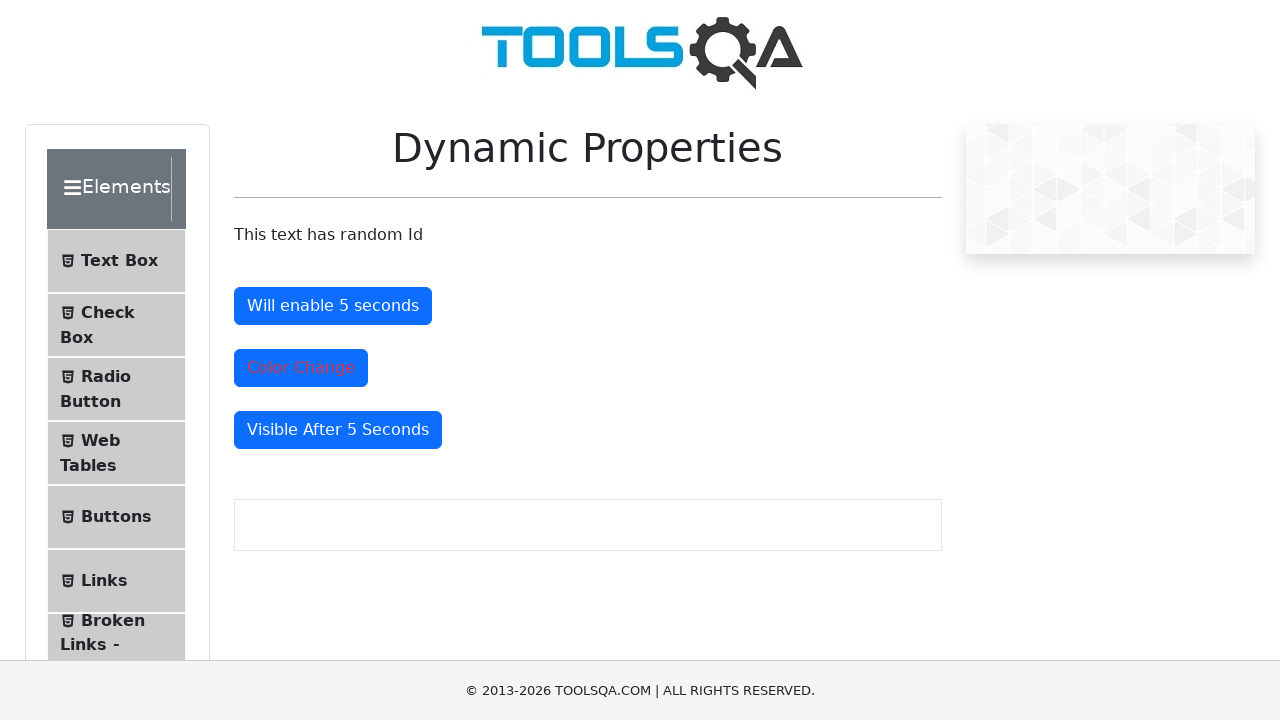

Verified 'Visible After 5 Seconds' button is enabled
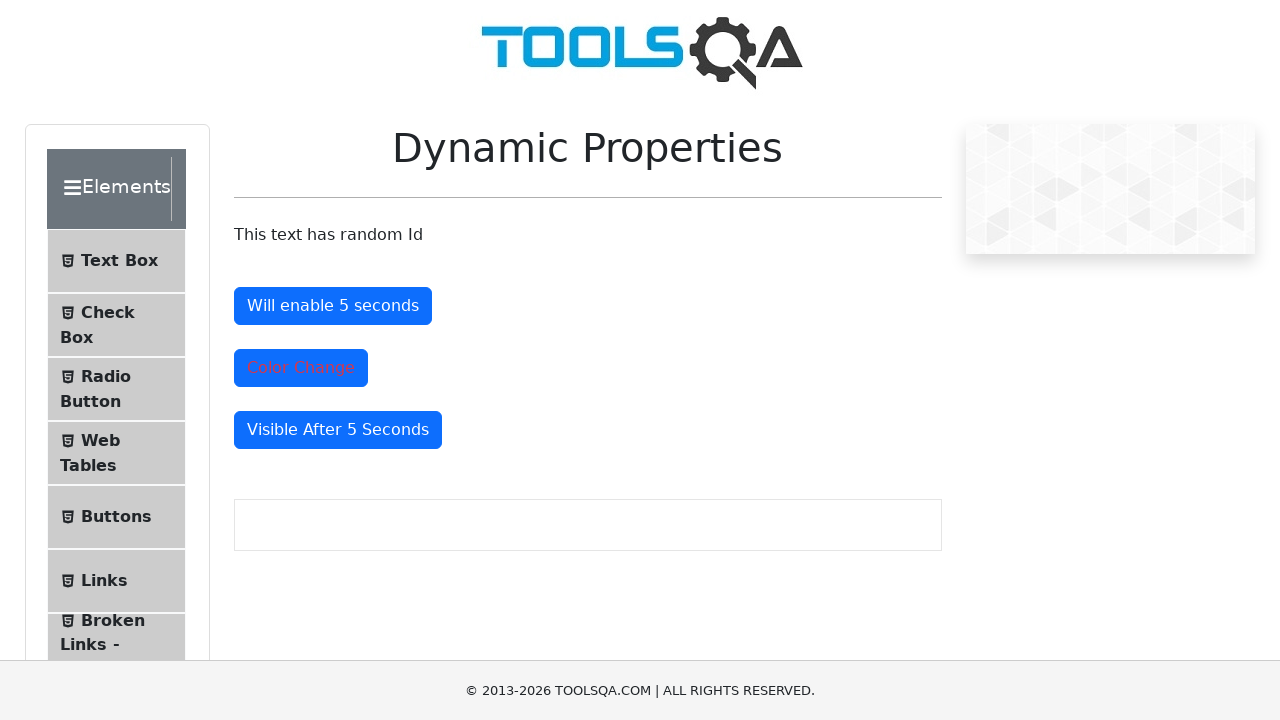

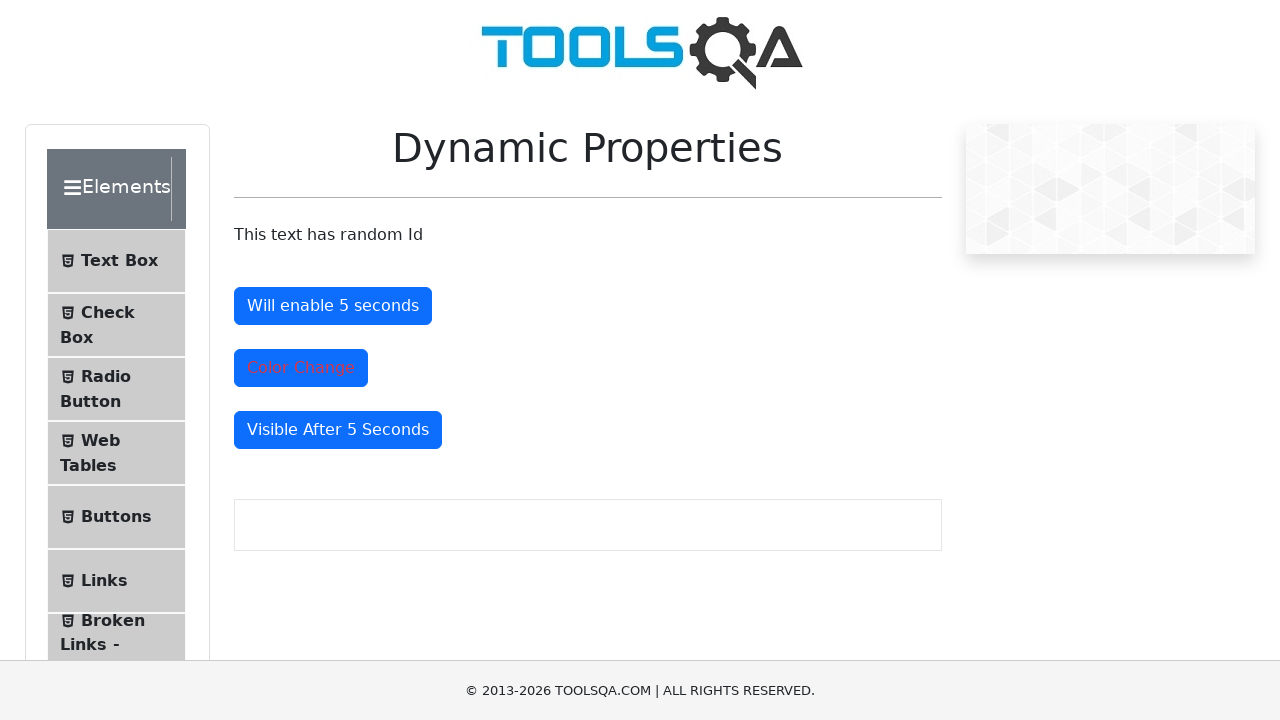